Tests checkbox selection functionality by clicking on a single checkbox element and verifying its selection state

Starting URL: https://testautomationpractice.blogspot.com/

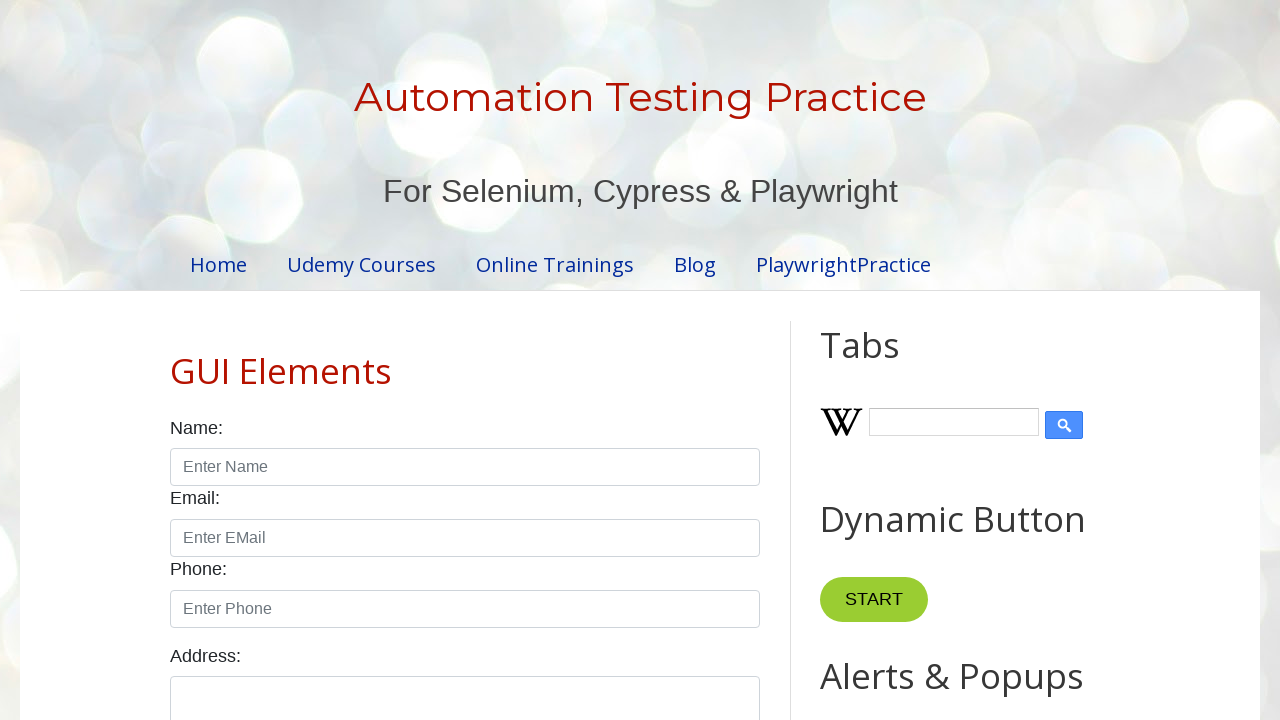

Clicked the Monday checkbox at (272, 360) on input#monday
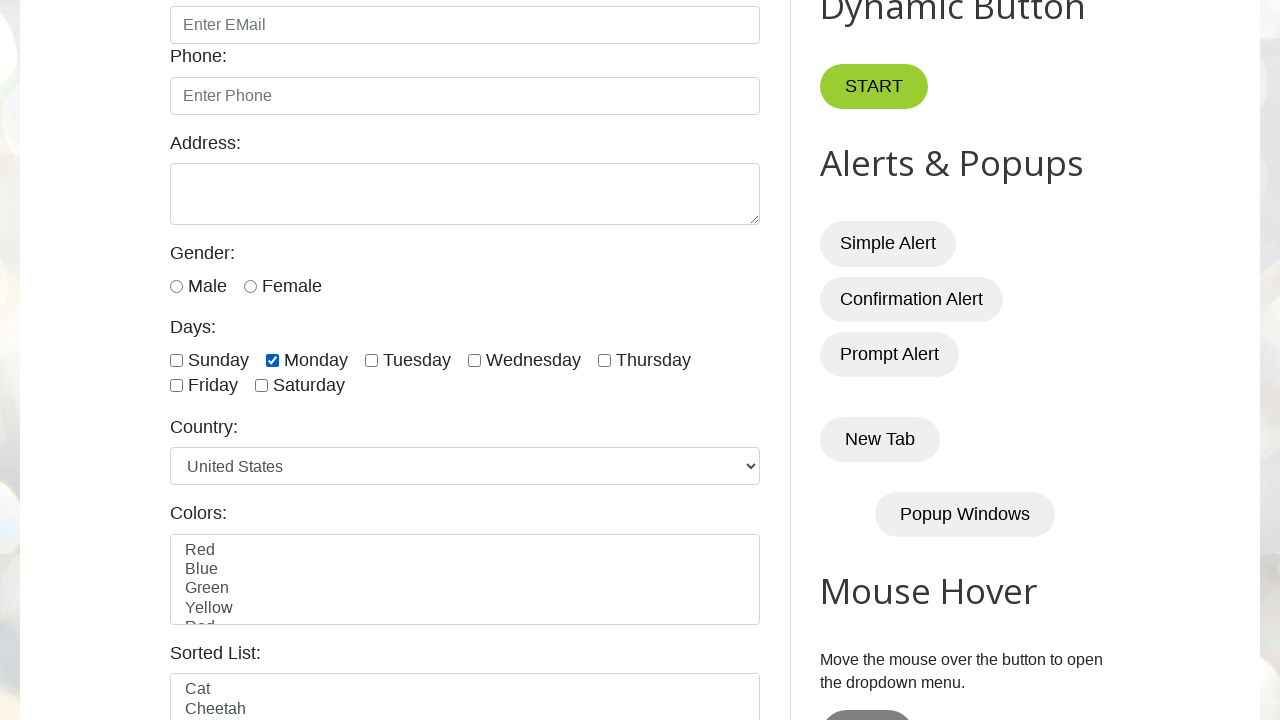

Verified that Monday checkbox is selected
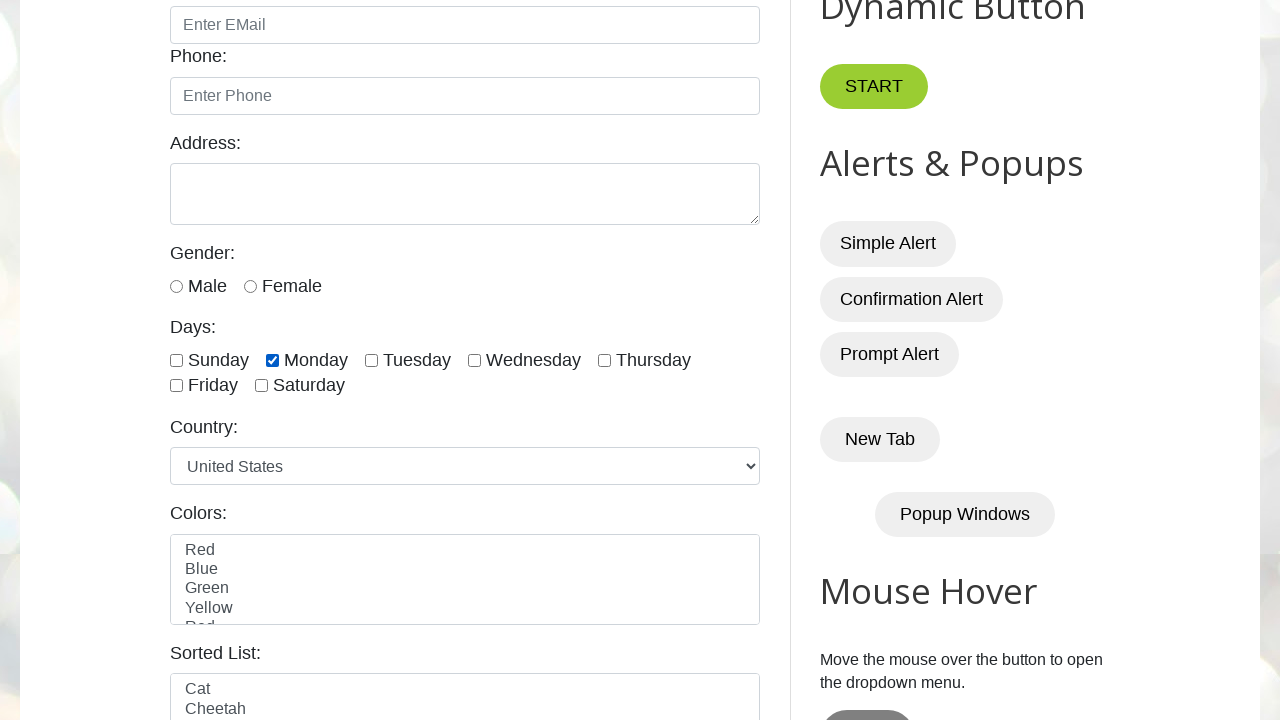

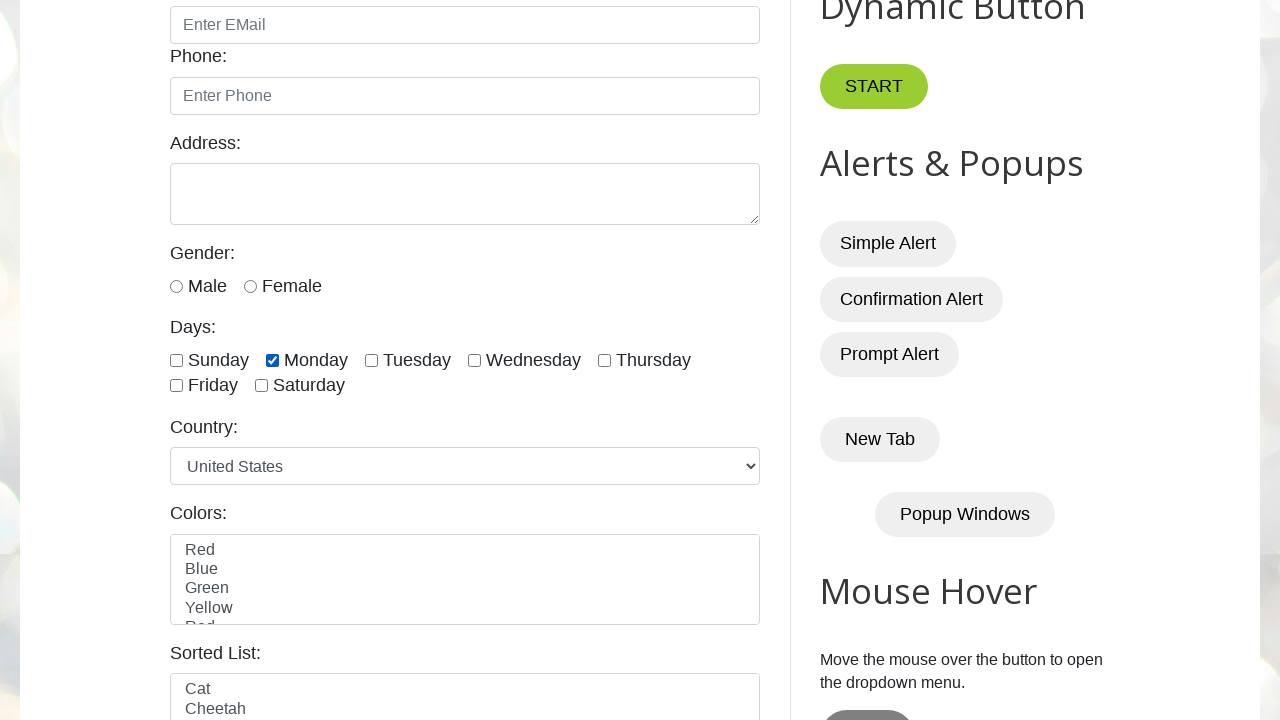